Tests browser navigation functionality by navigating to a page, then using back, forward, and refresh navigation actions.

Starting URL: https://demoqa.com/text-box

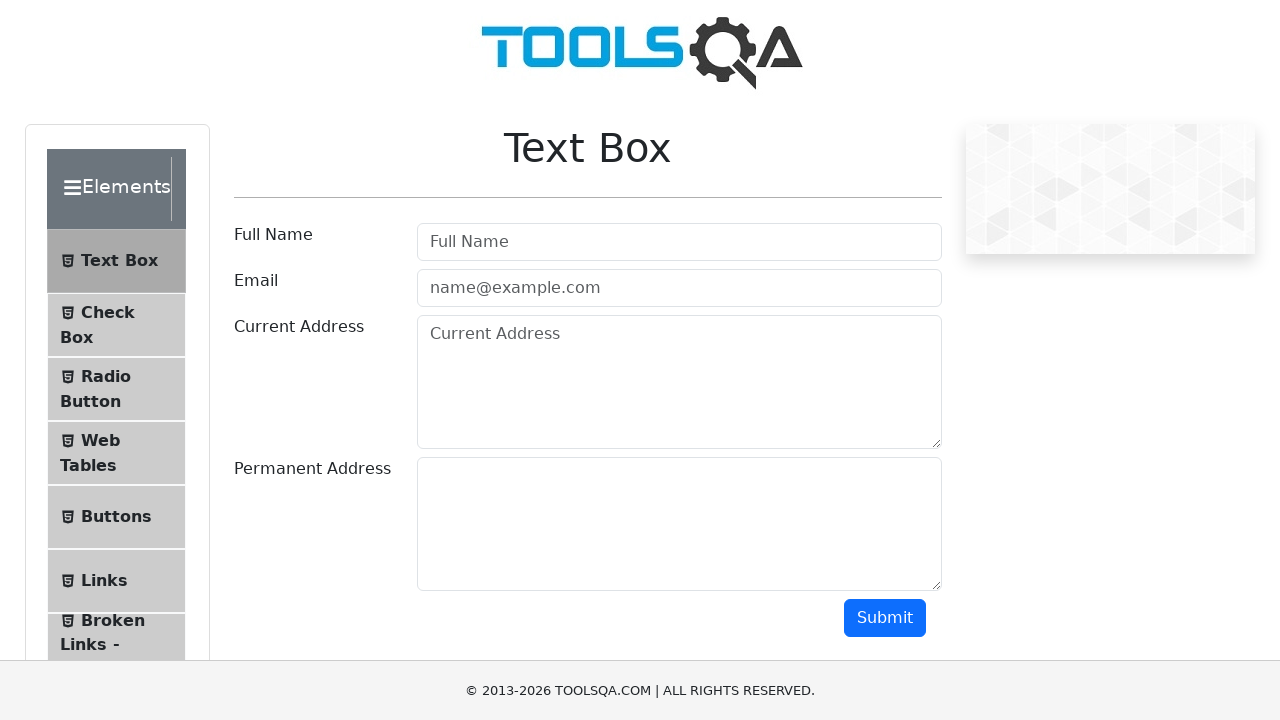

Navigated back to previous page in history
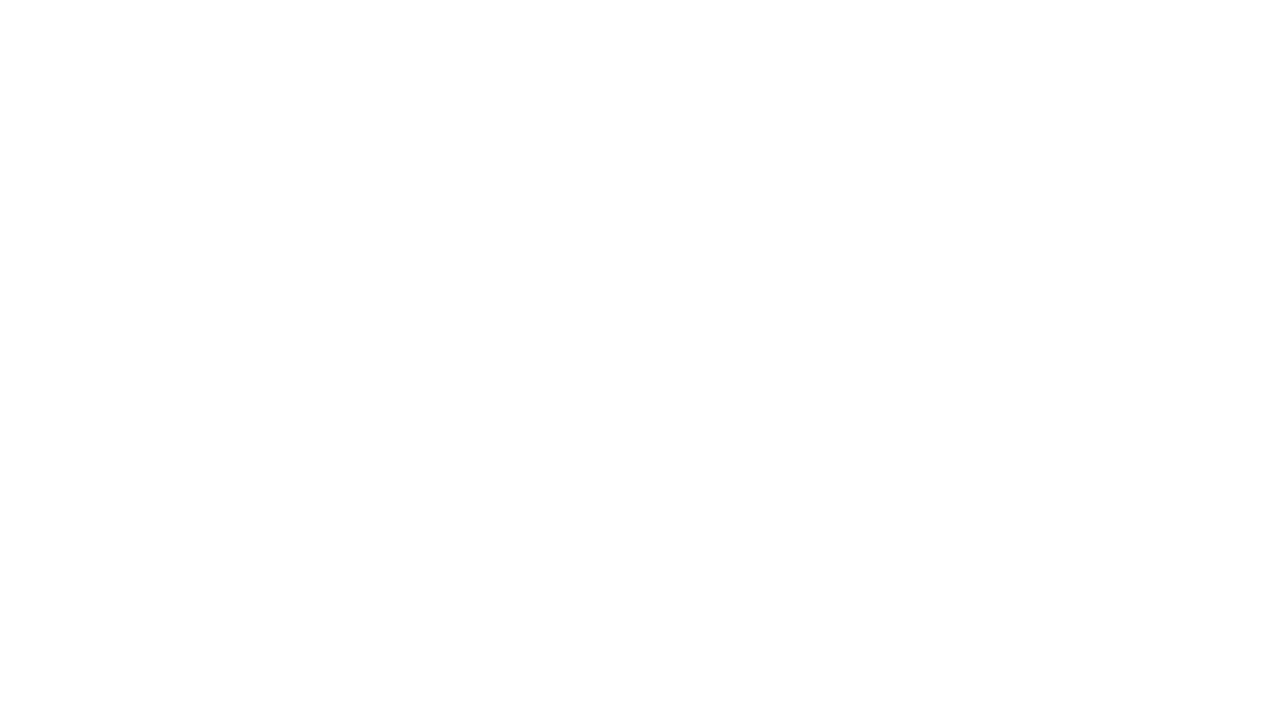

Waited for page to load after back navigation
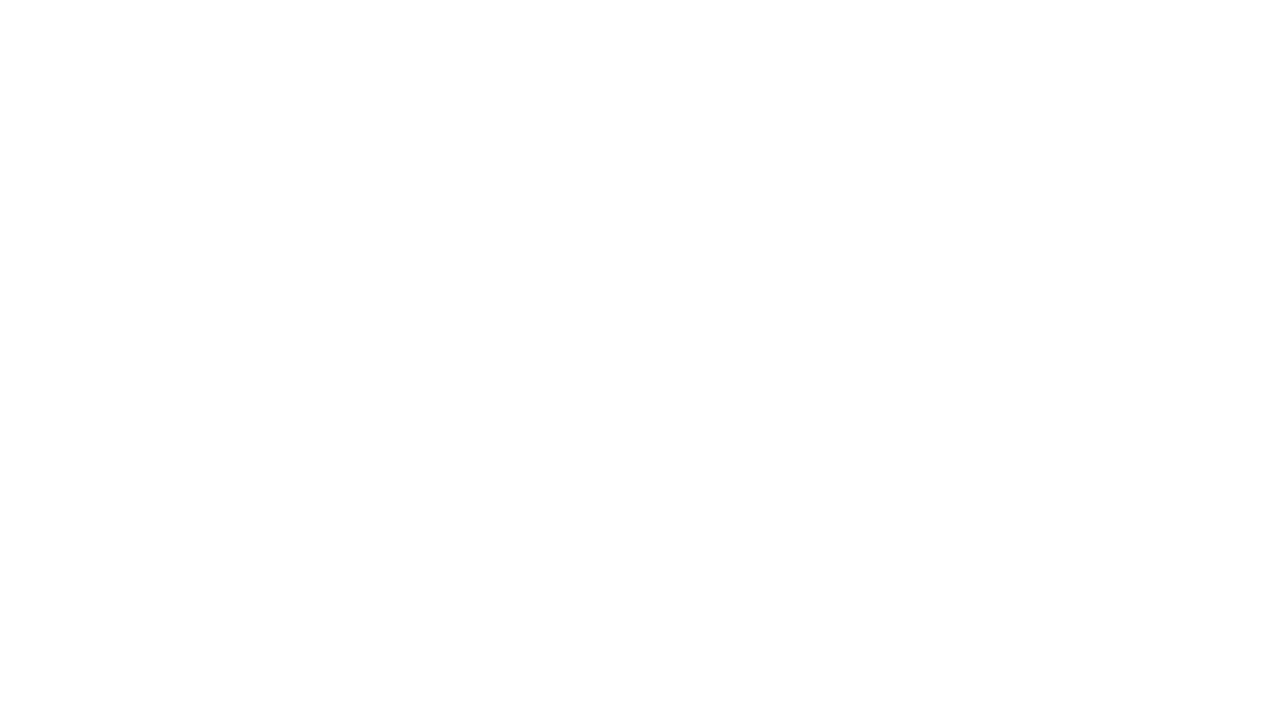

Navigated forward to return to original page
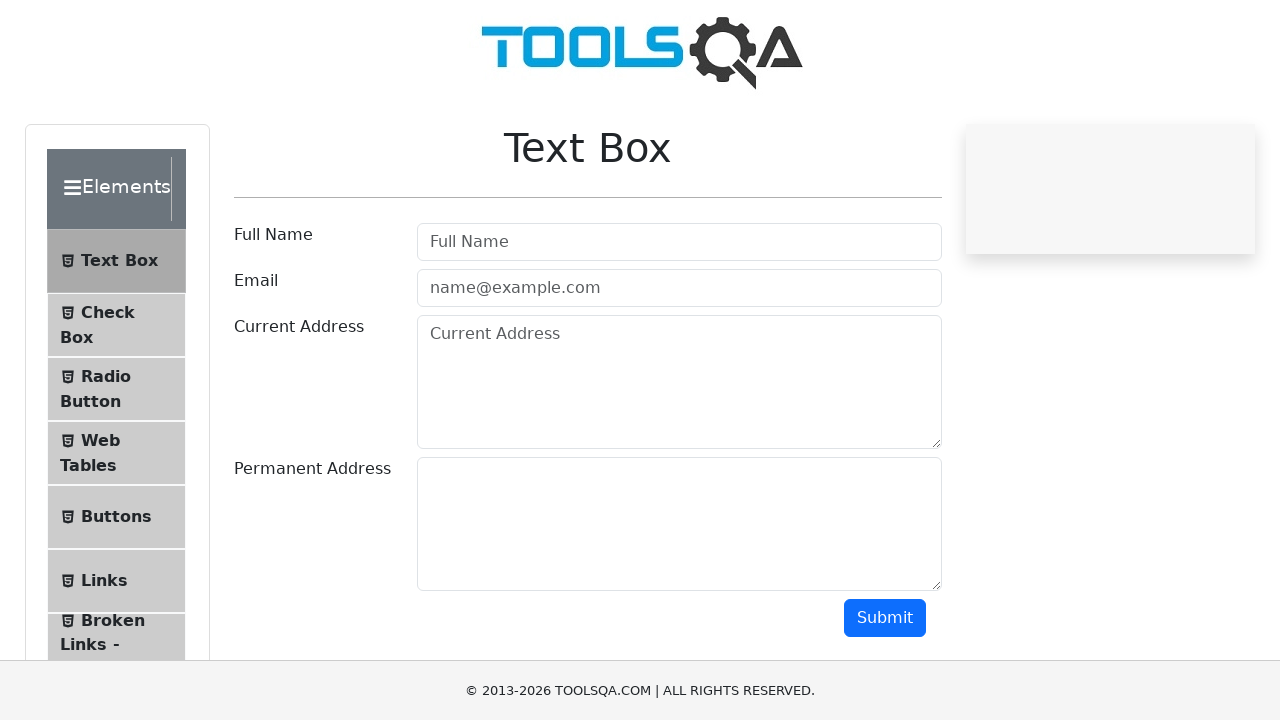

Waited for page to load after forward navigation
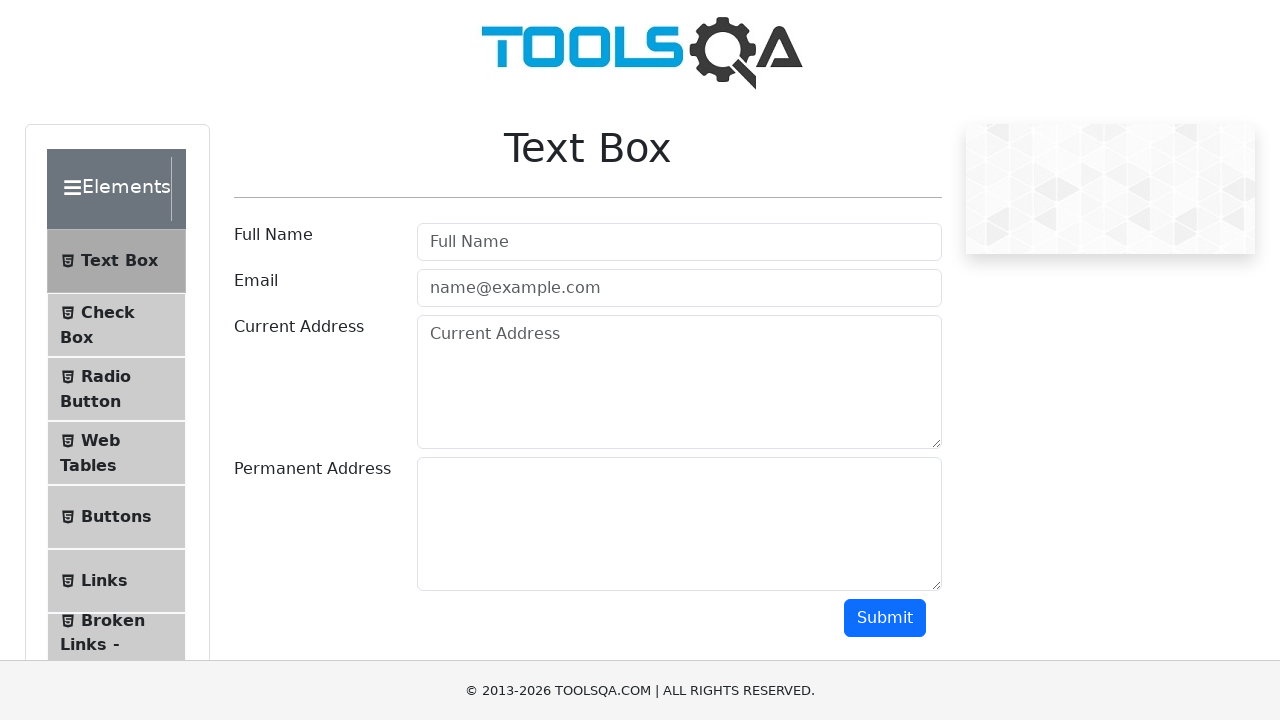

Refreshed the current page
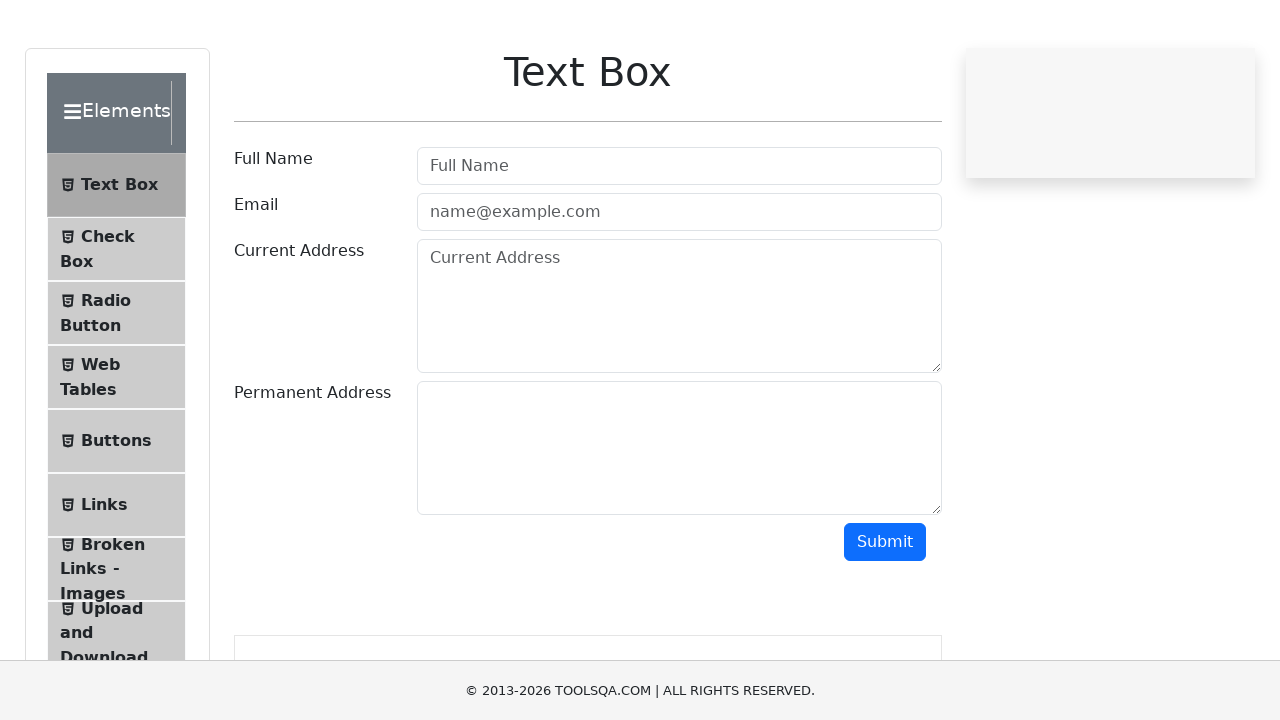

Waited for page to load after refresh
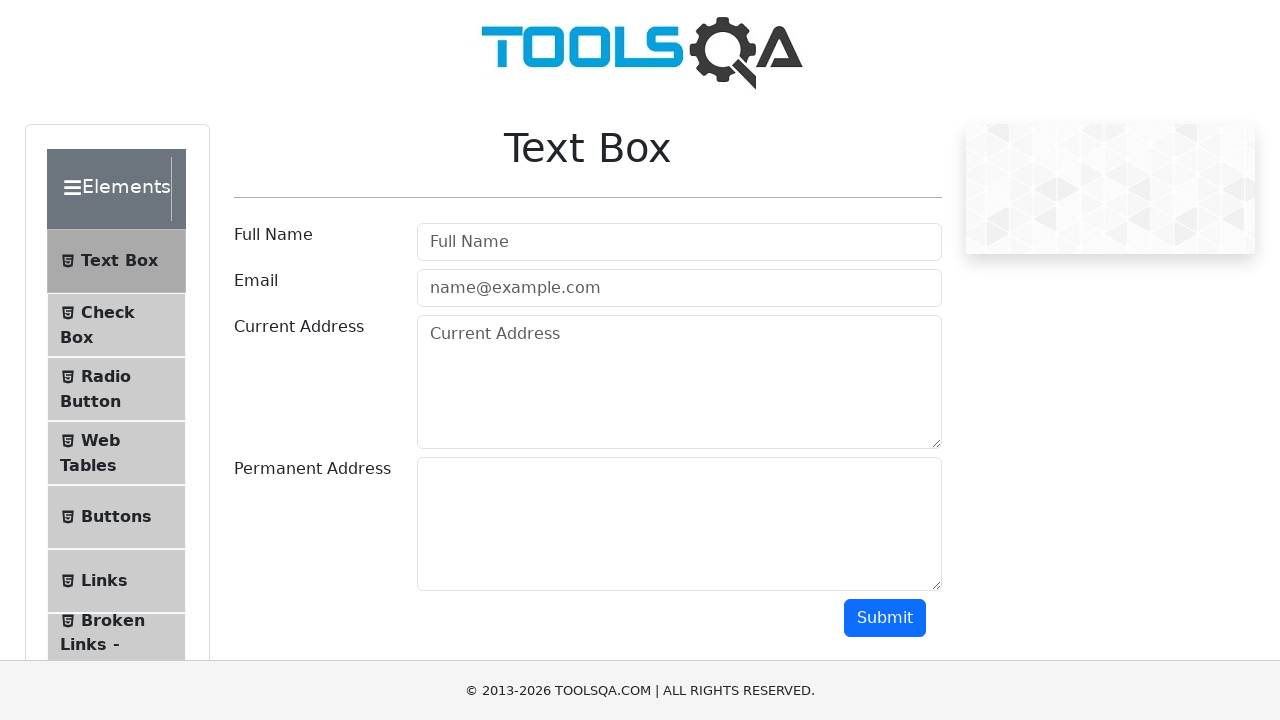

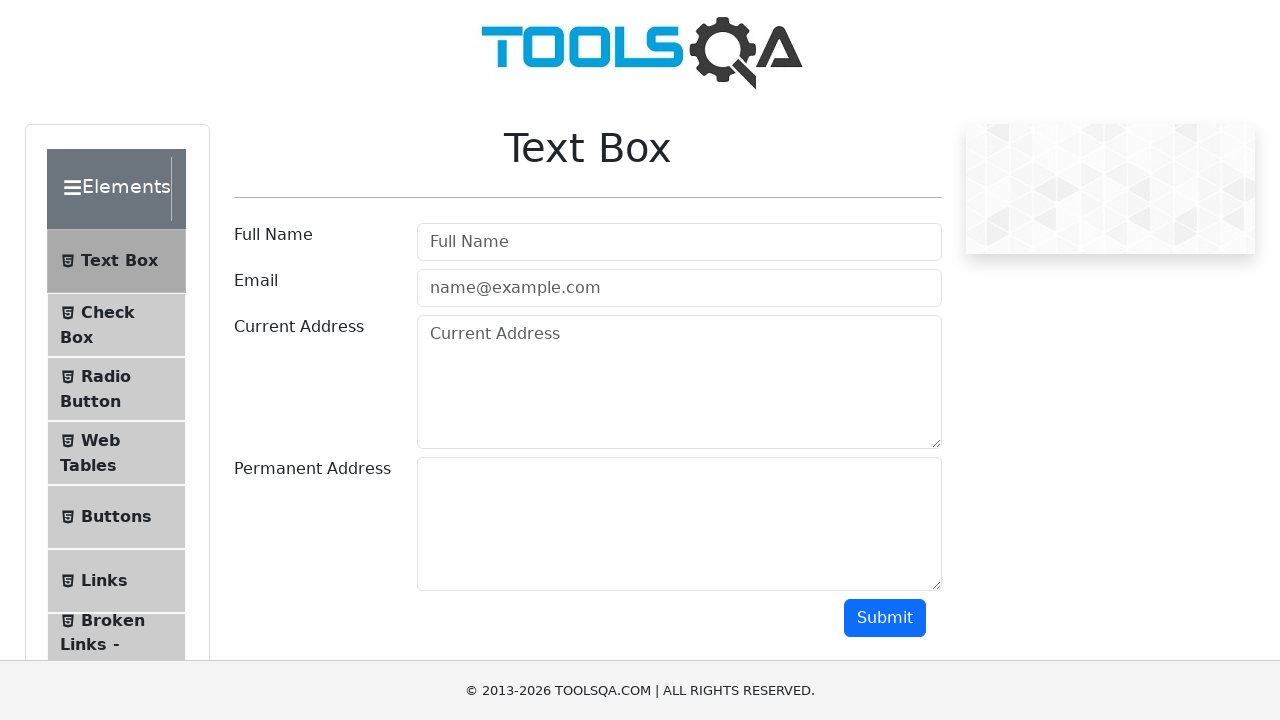